Tests error message validation when password field is empty during login attempt

Starting URL: https://www.saucedemo.com/

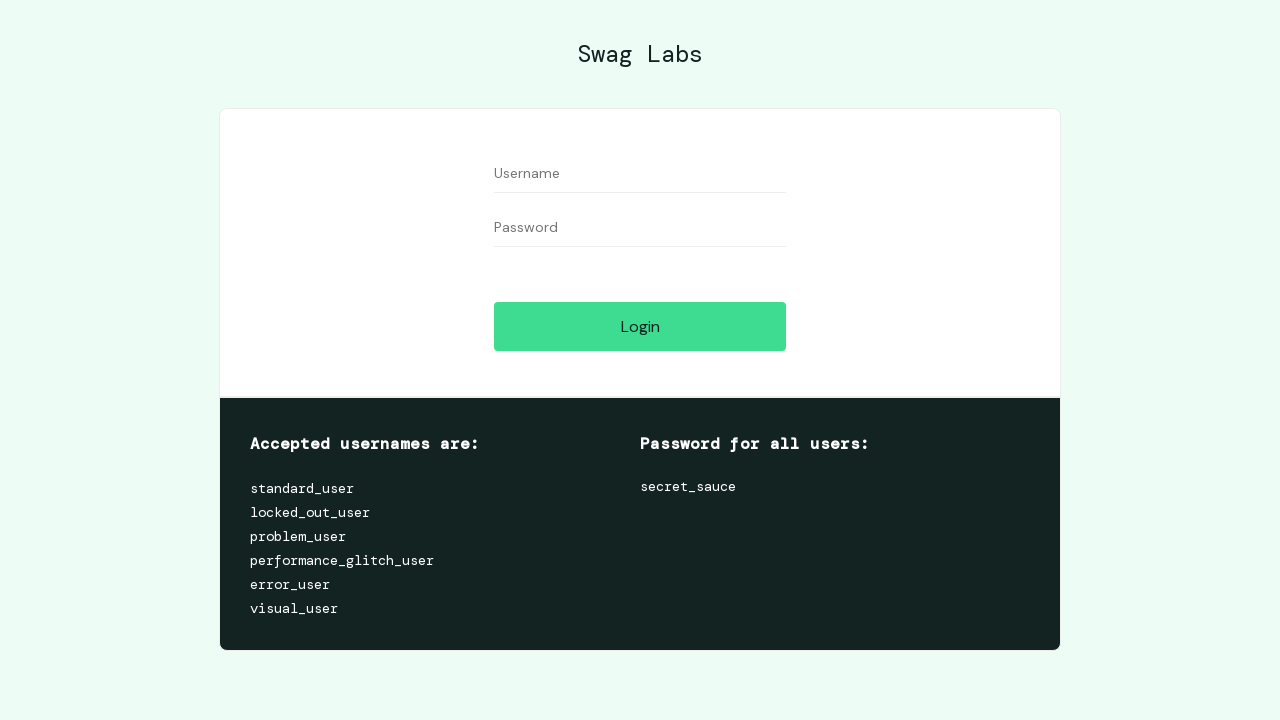

Filled username field with 'Juris' on #user-name
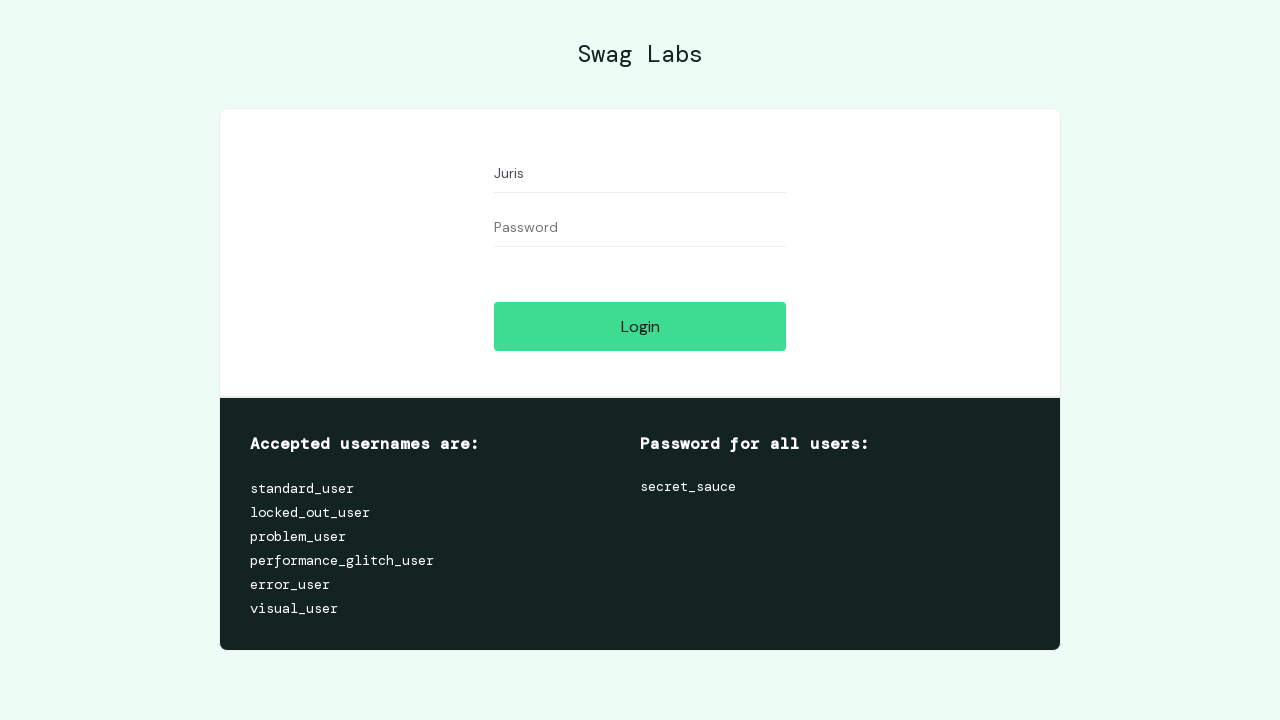

Left password field empty on #password
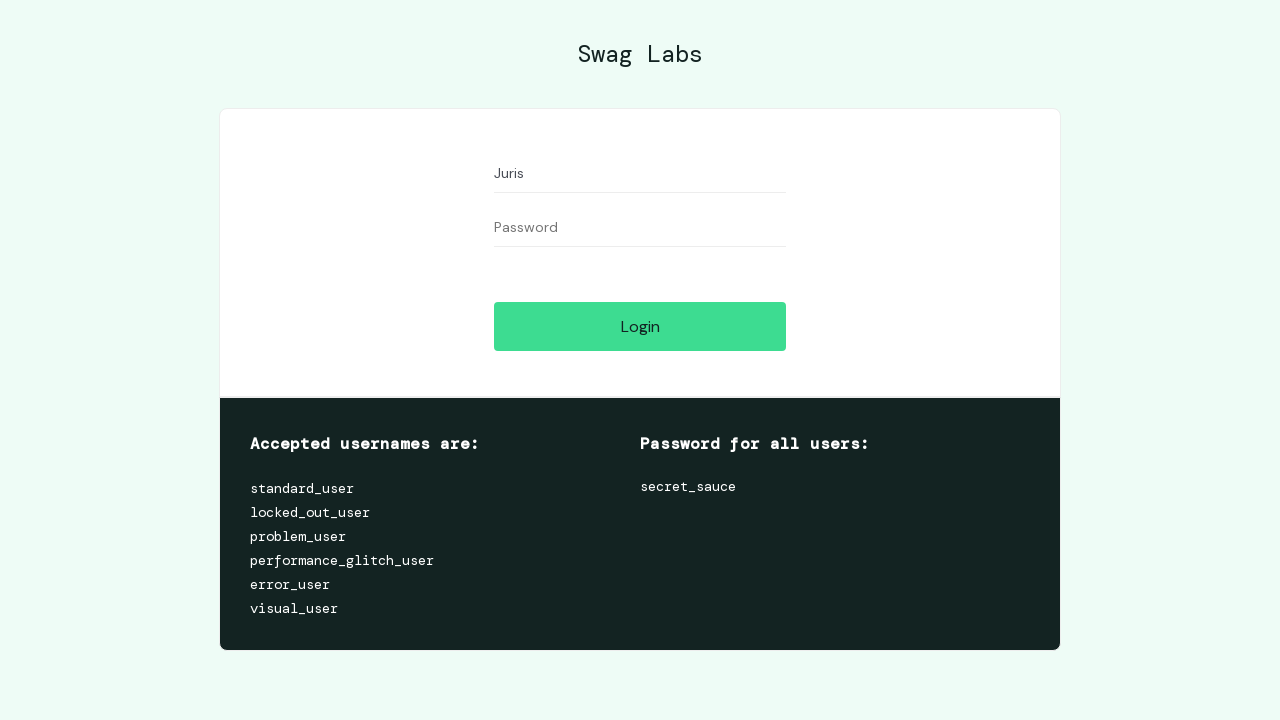

Clicked login submit button at (640, 326) on .submit-button
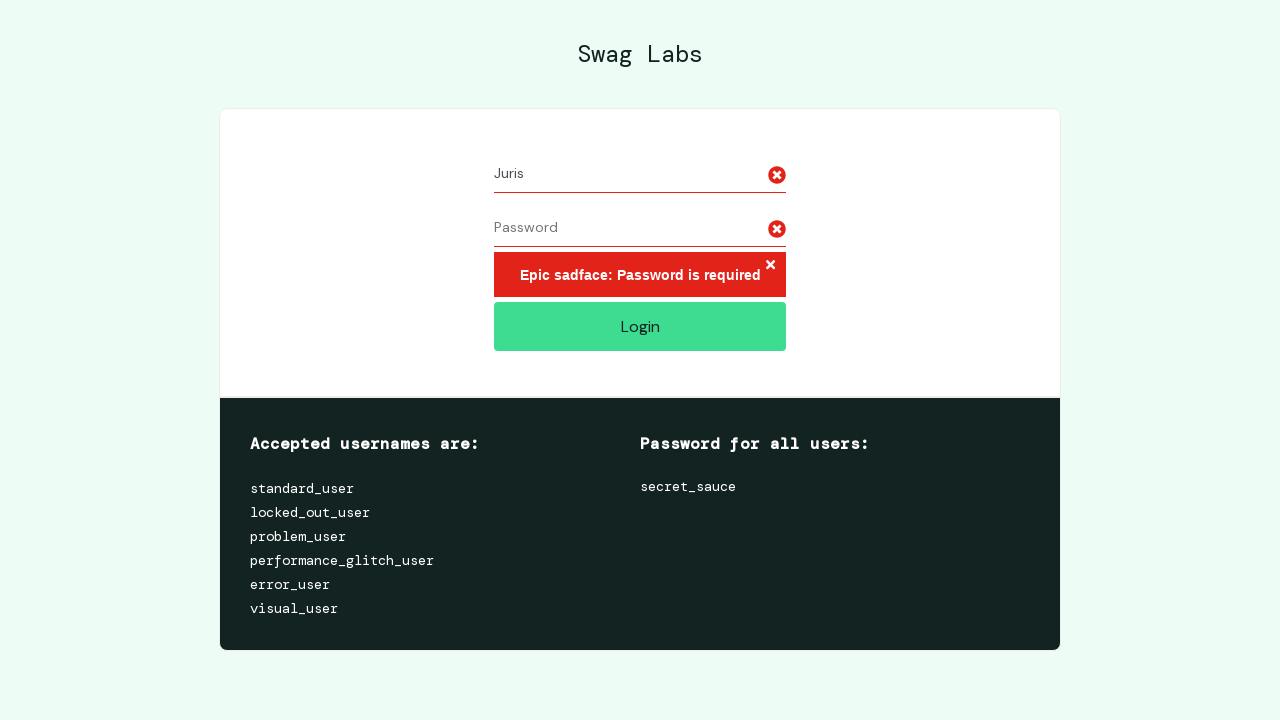

Error message appeared on page
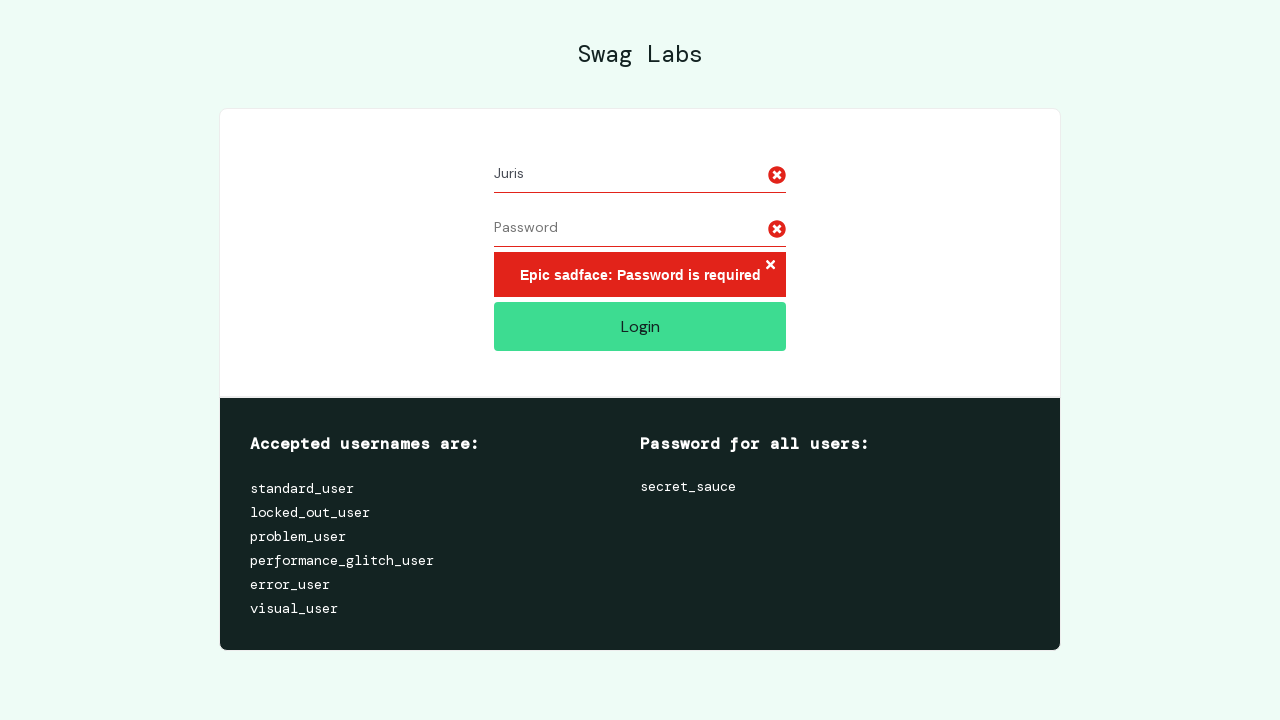

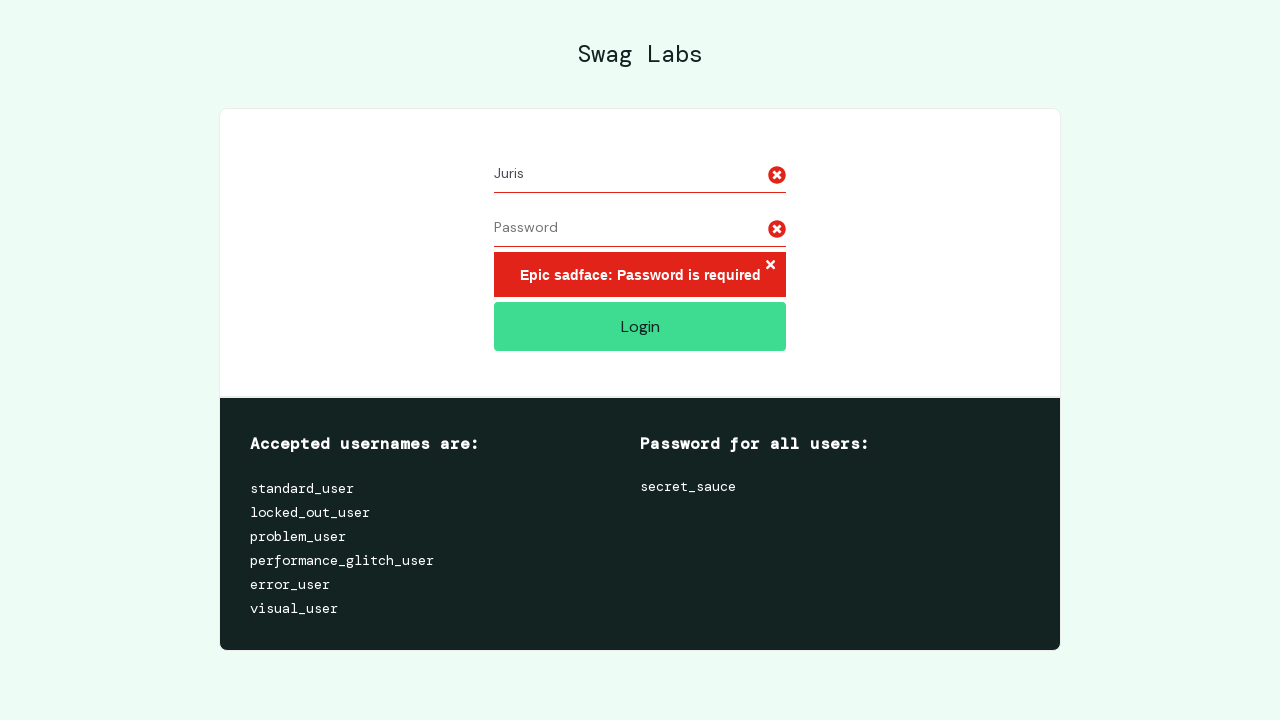